Tests radio button functionality by iterating through two radio button groups, clicking each option in sequence, and verifying the selection state changes correctly.

Starting URL: http://echoecho.com/htmlforms10.htm

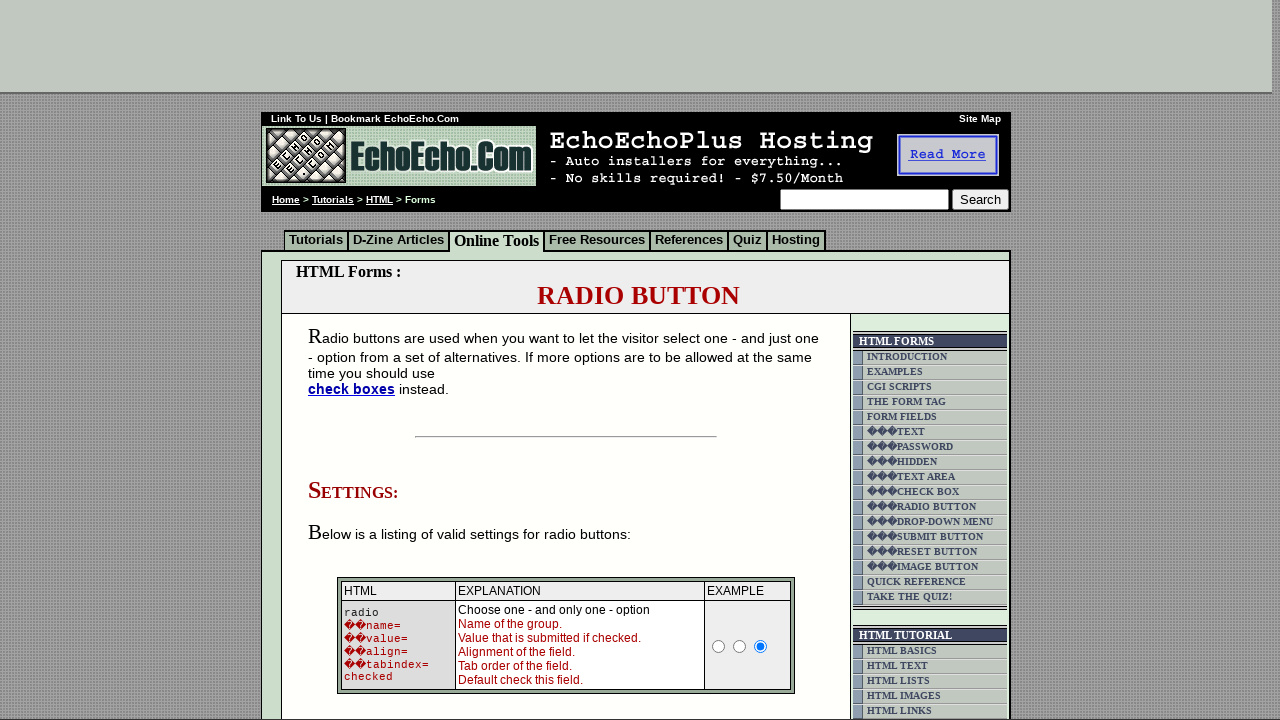

Navigated to http://echoecho.com/htmlforms10.htm
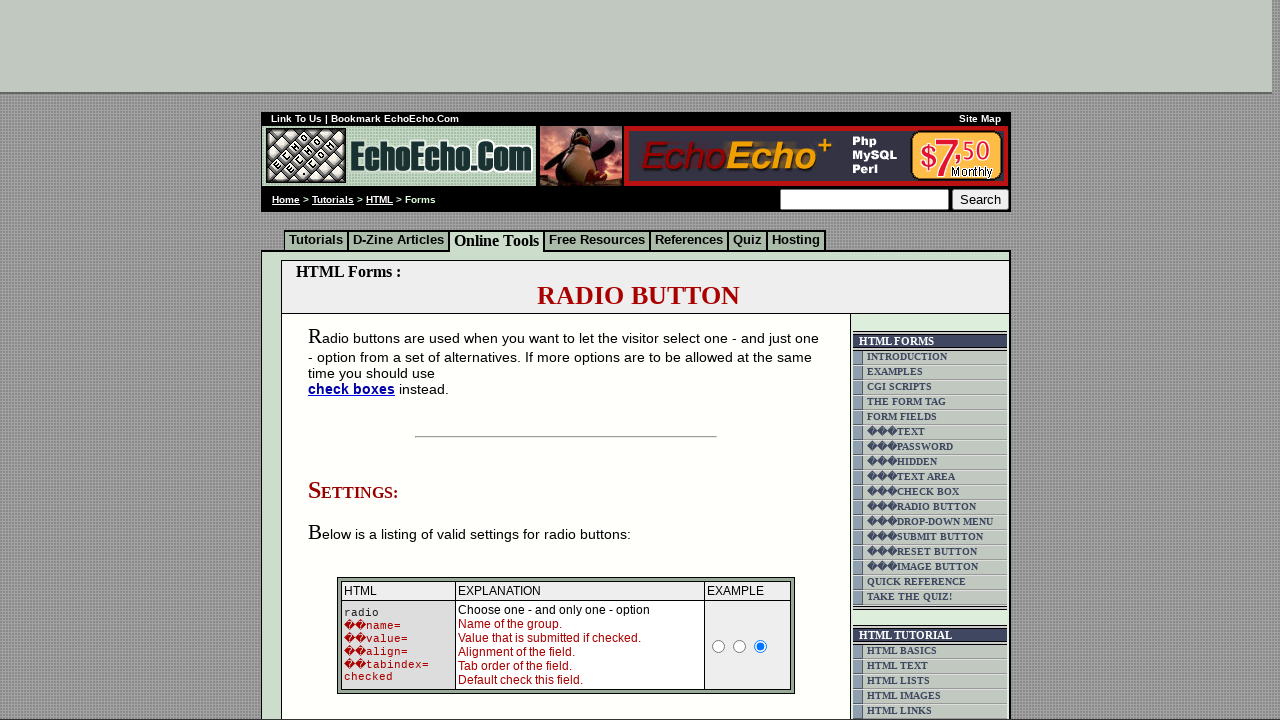

Located radio button container block
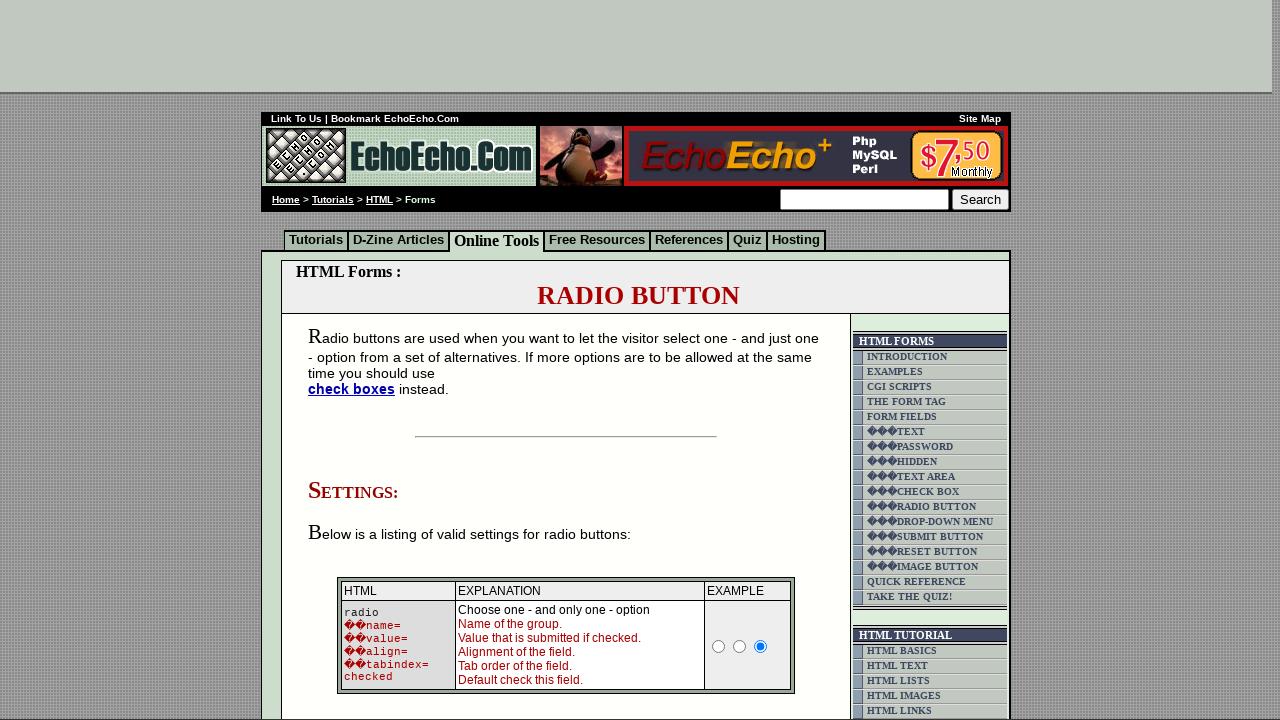

Located all radio buttons in group1
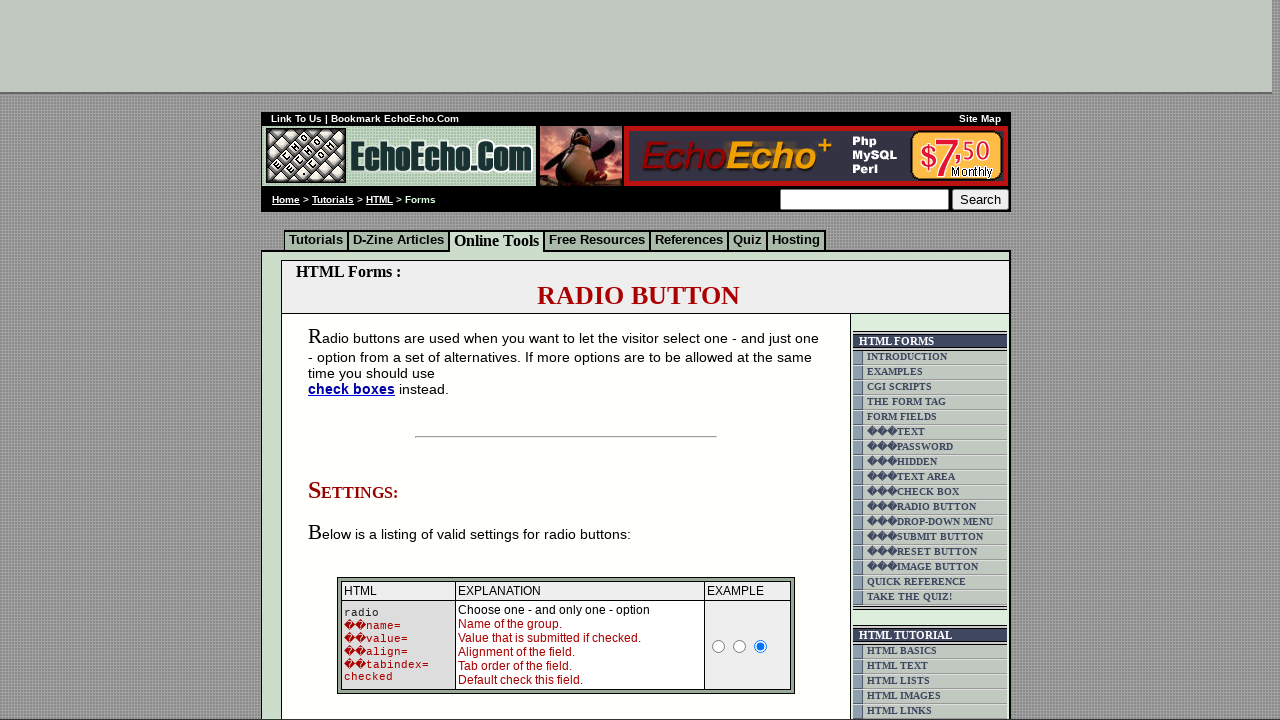

Found 3 radio buttons in group1
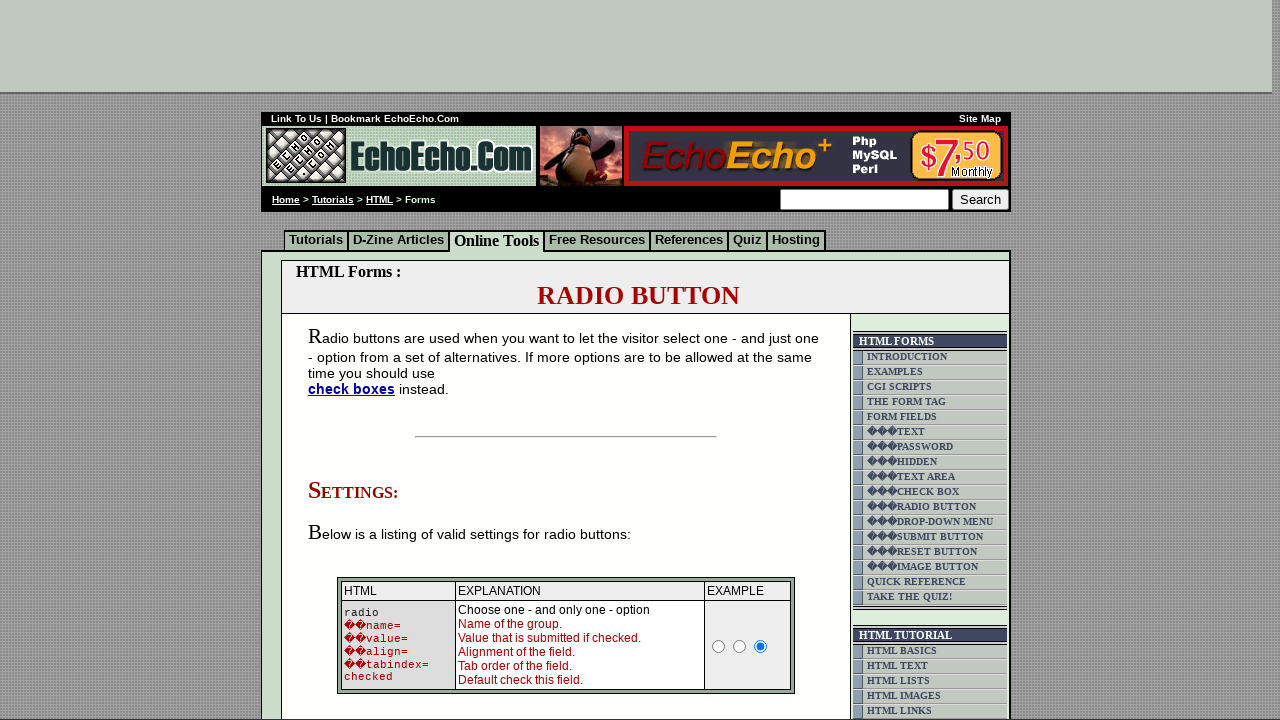

Clicked radio button 0 in group1 at (356, 360) on input[name='group1'] >> nth=0
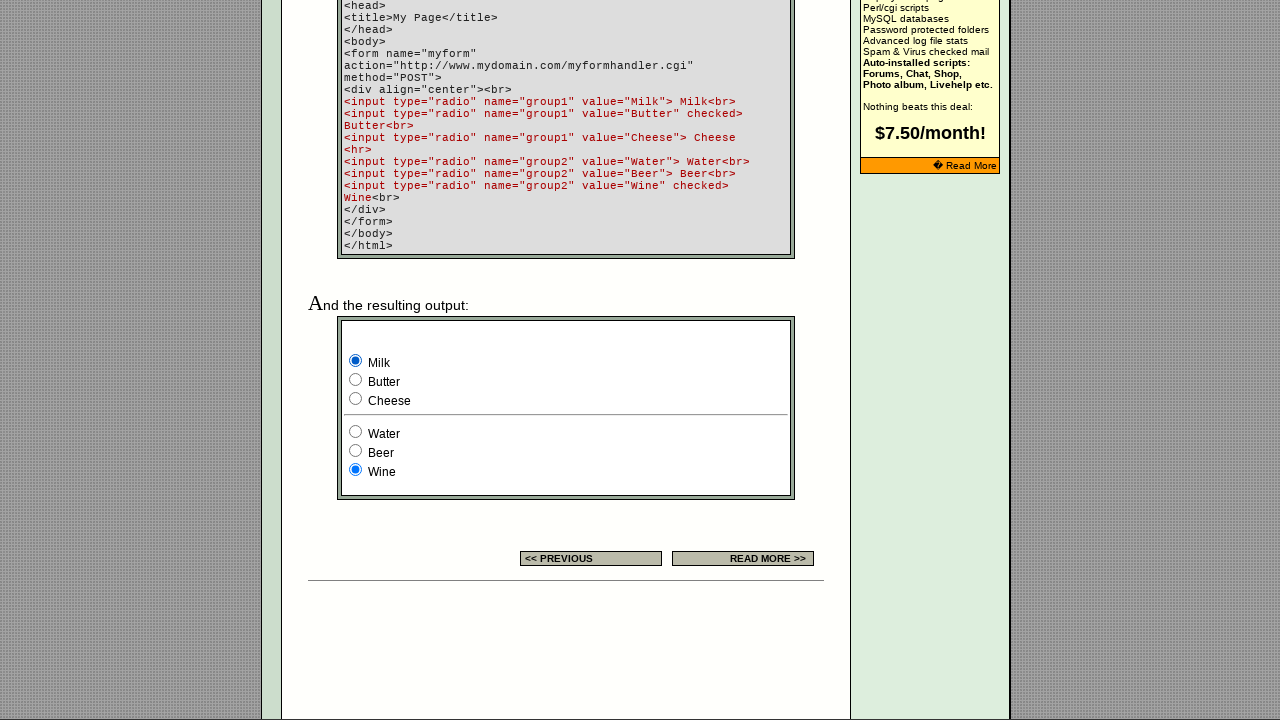

Waited 500ms to observe state change for radio button 0 in group1
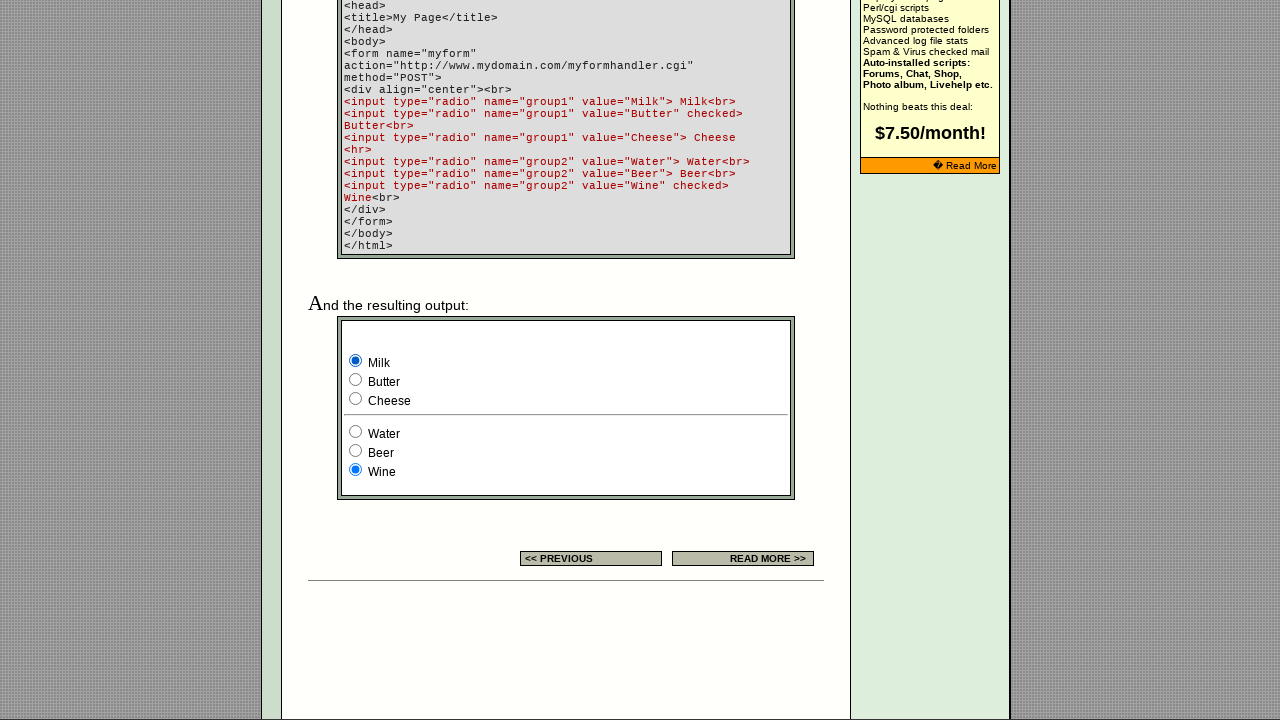

Clicked radio button 1 in group1 at (356, 380) on input[name='group1'] >> nth=1
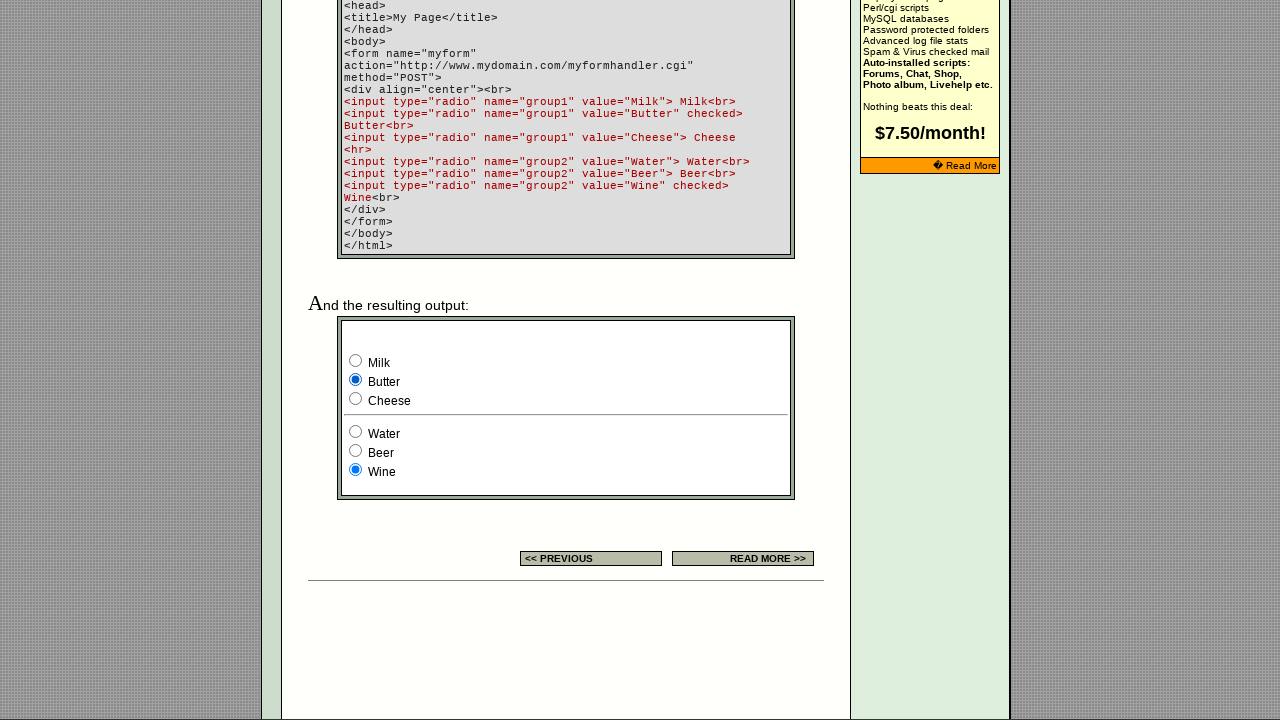

Waited 500ms to observe state change for radio button 1 in group1
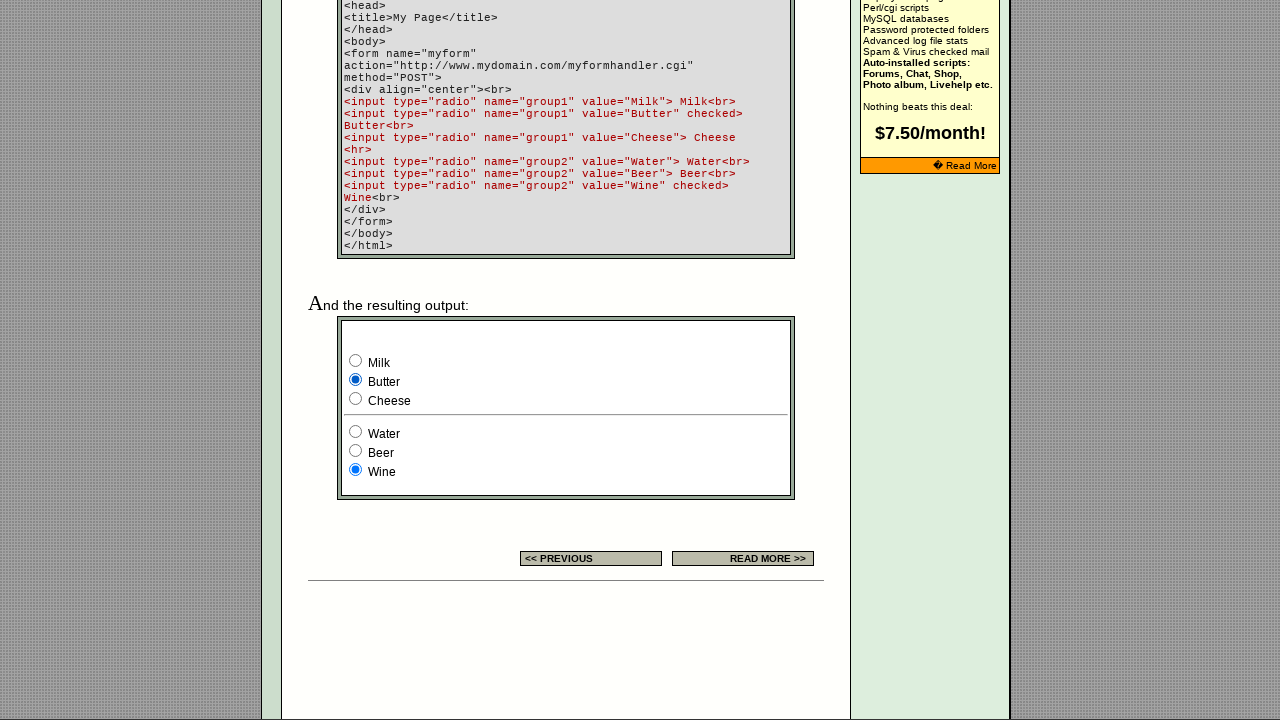

Clicked radio button 2 in group1 at (356, 398) on input[name='group1'] >> nth=2
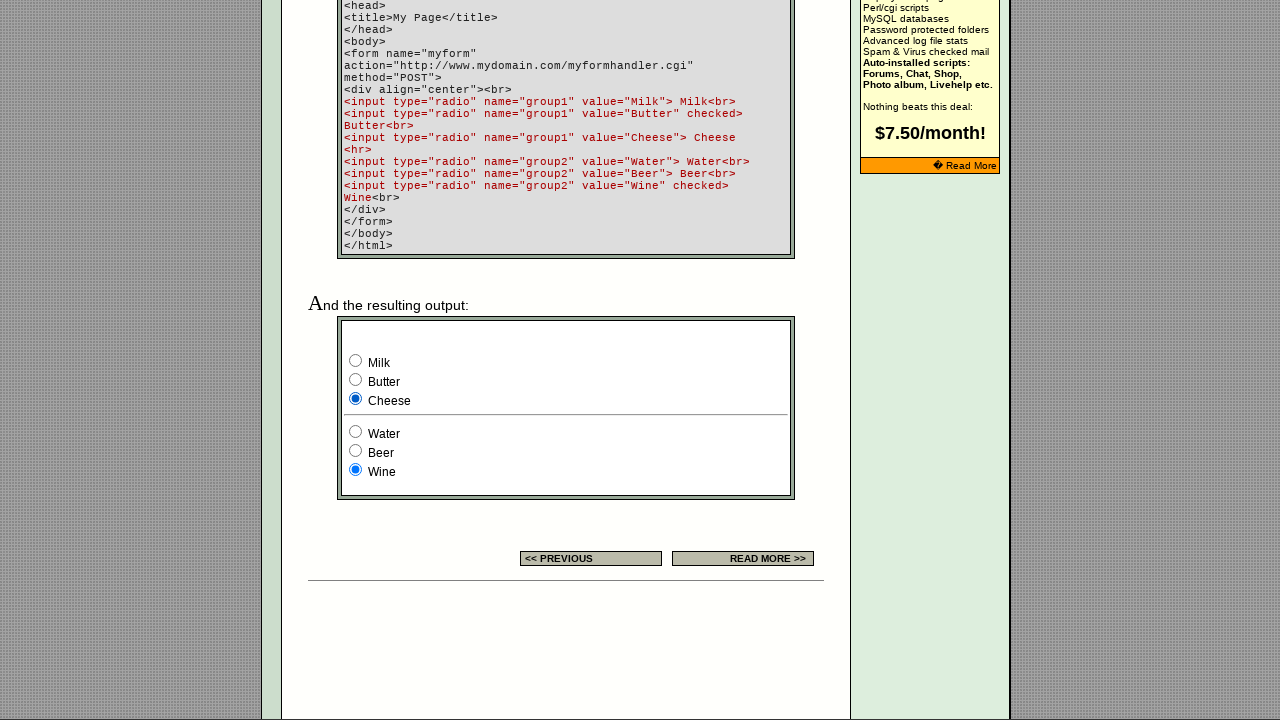

Waited 500ms to observe state change for radio button 2 in group1
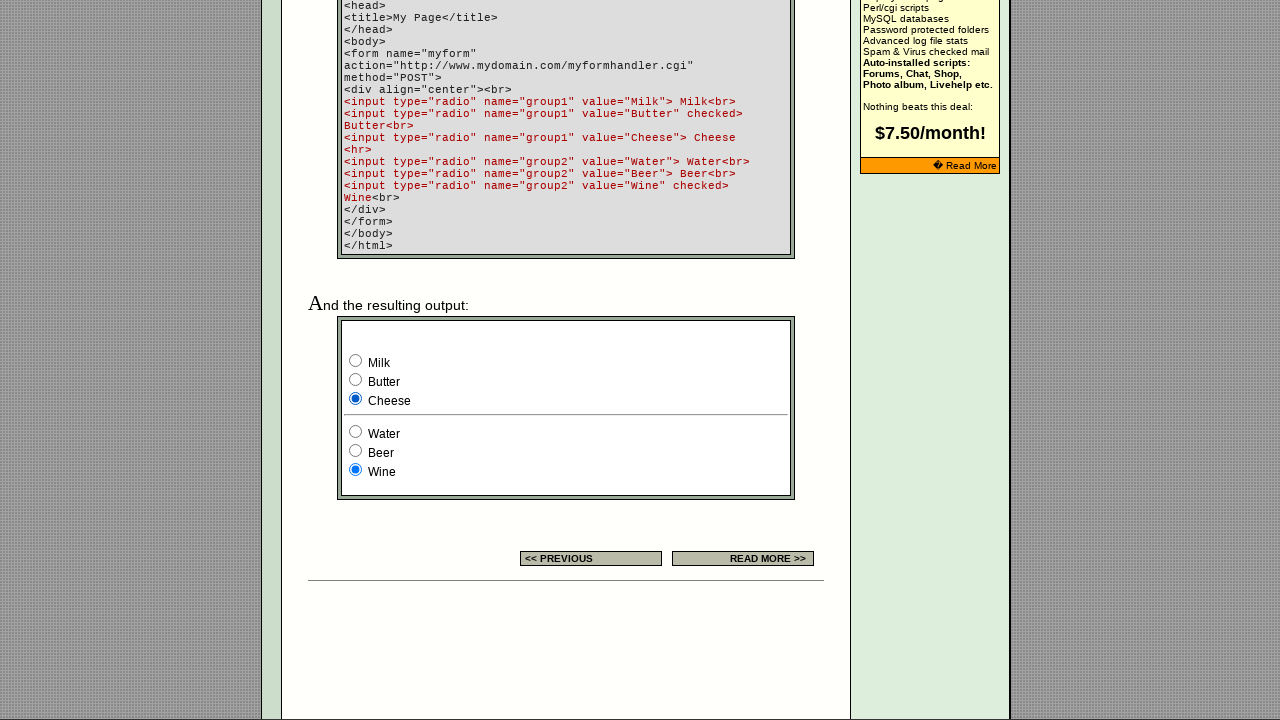

Located all radio buttons in group2
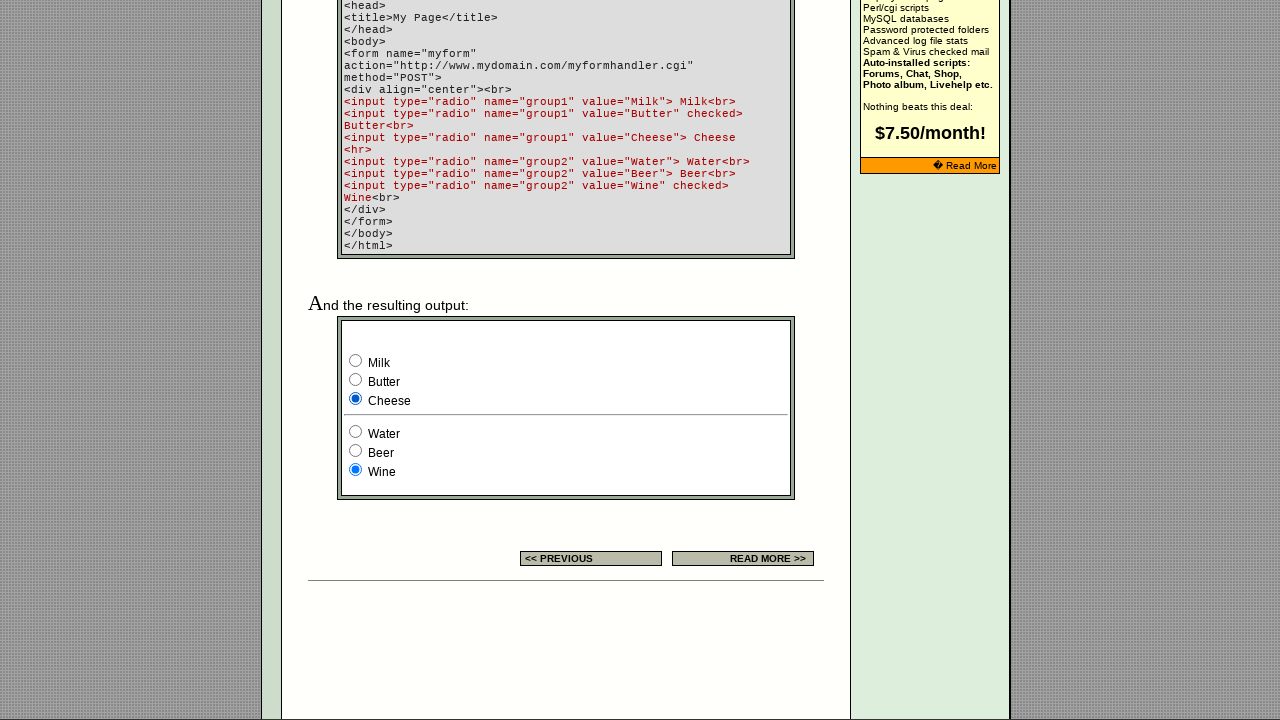

Found 3 radio buttons in group2
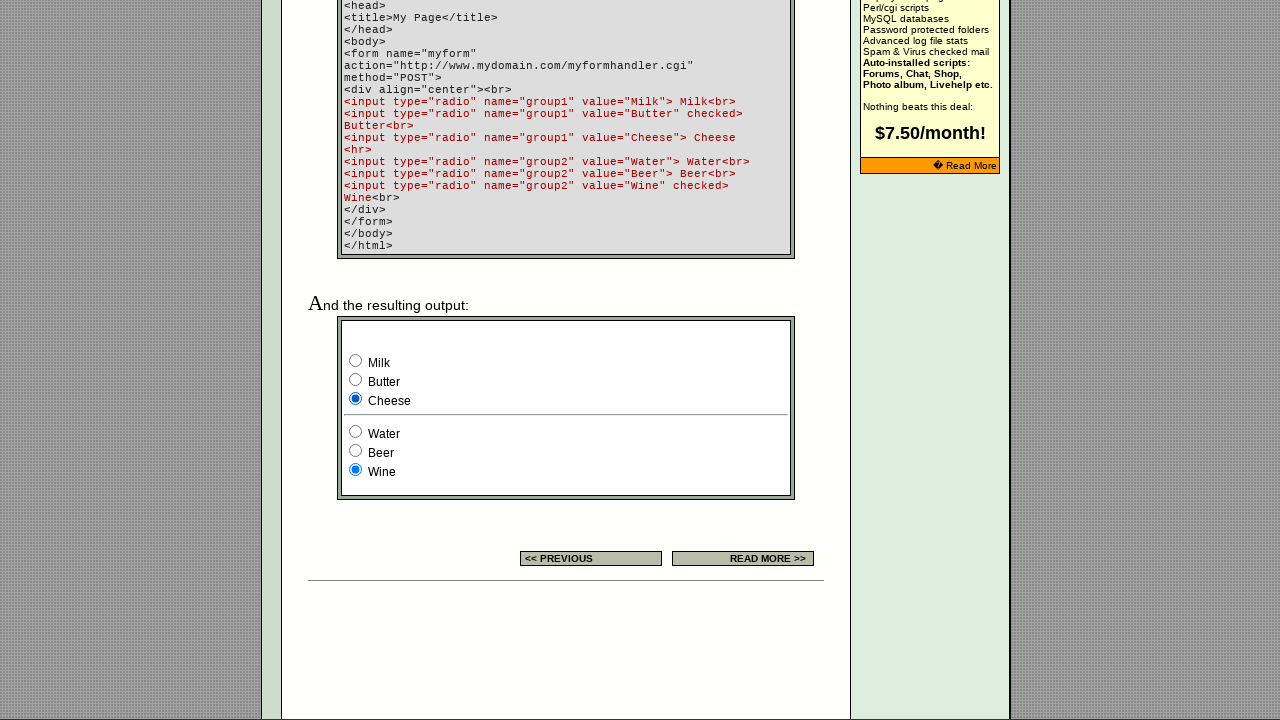

Clicked radio button 0 in group2 at (356, 432) on input[name='group2'] >> nth=0
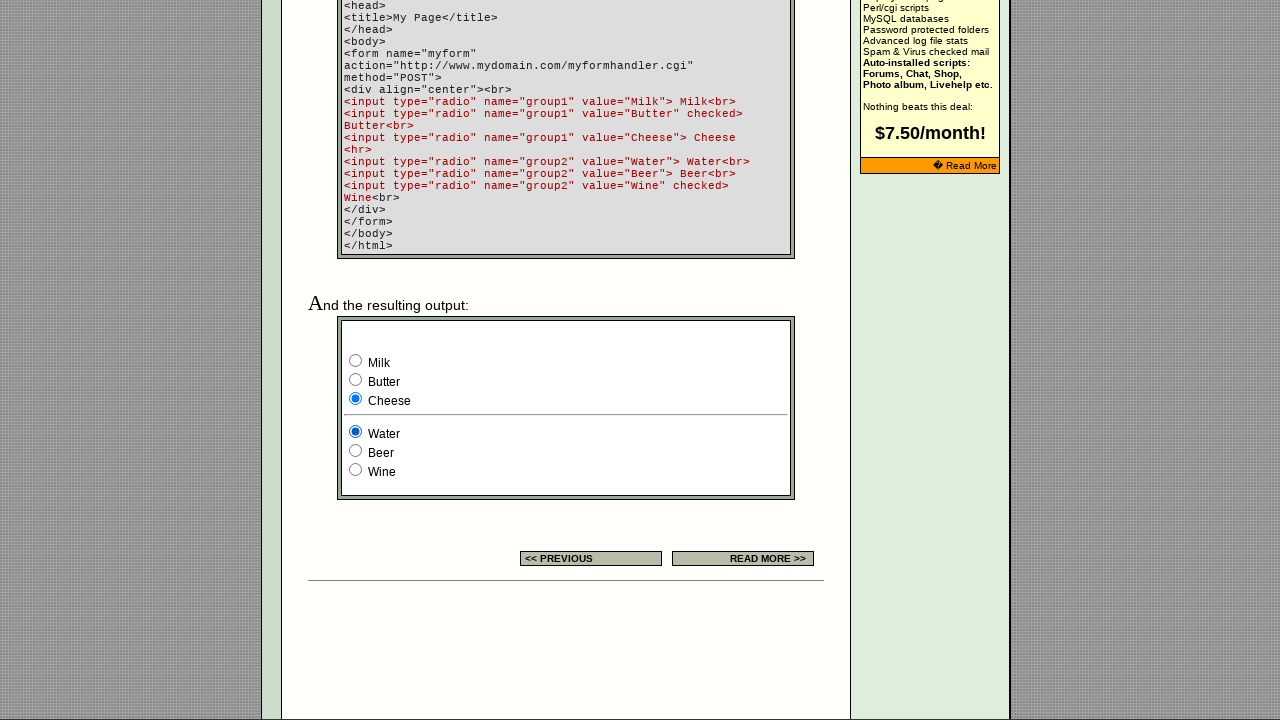

Waited 500ms to observe state change for radio button 0 in group2
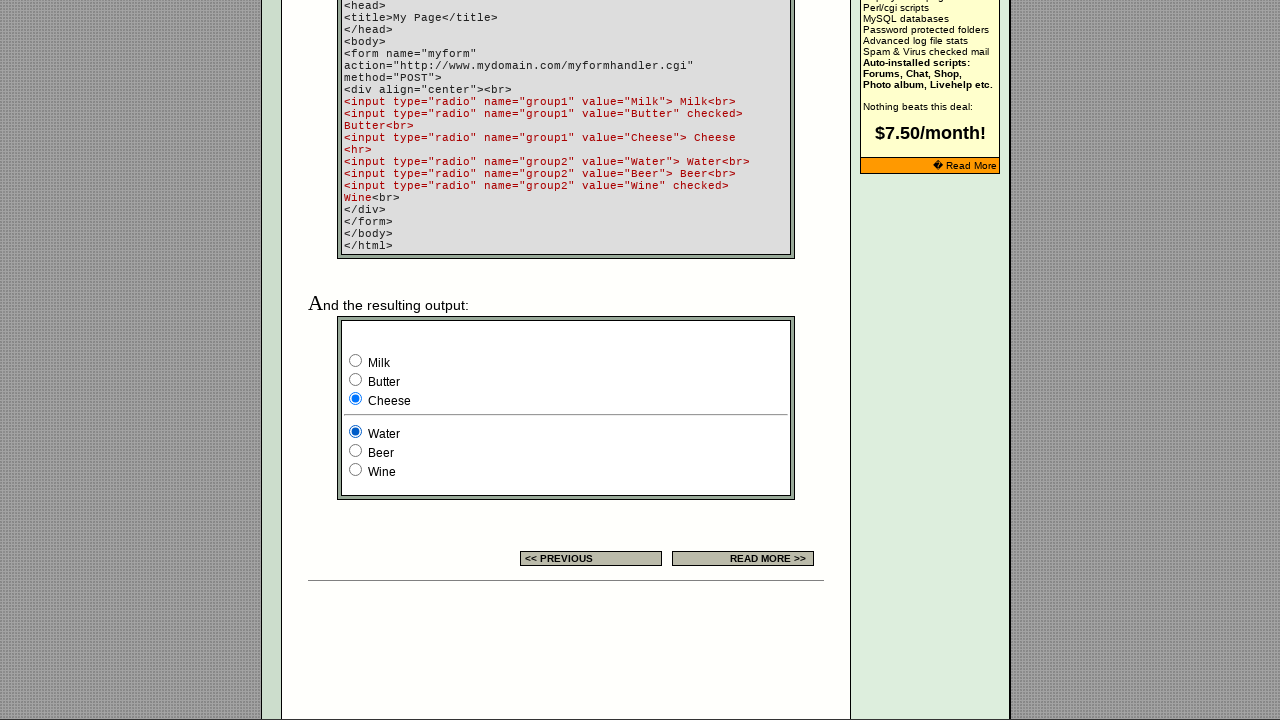

Clicked radio button 1 in group2 at (356, 450) on input[name='group2'] >> nth=1
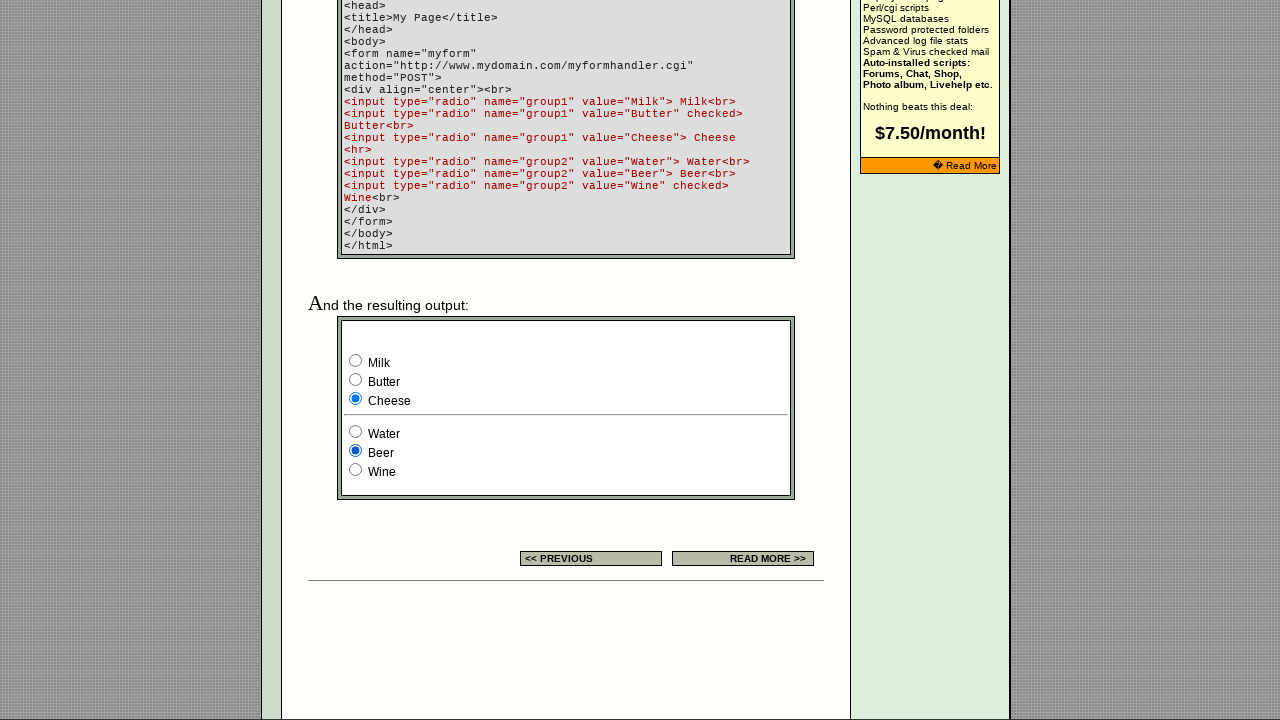

Waited 500ms to observe state change for radio button 1 in group2
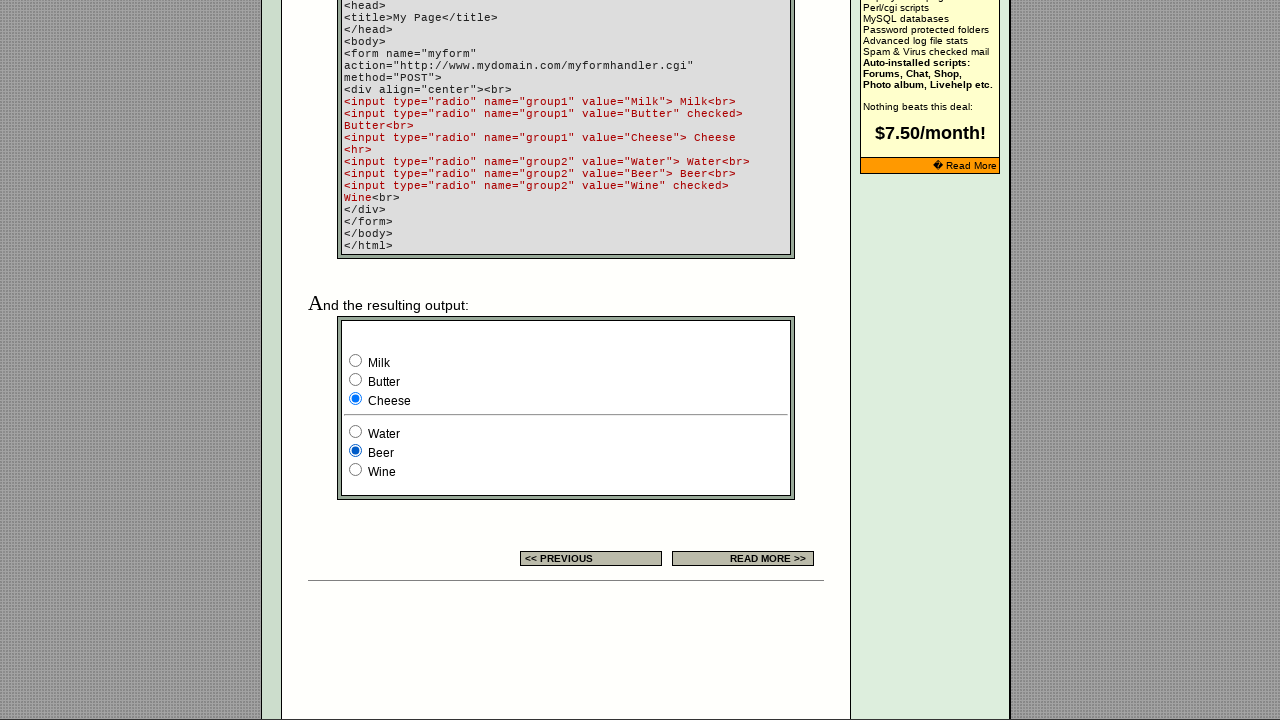

Clicked radio button 2 in group2 at (356, 470) on input[name='group2'] >> nth=2
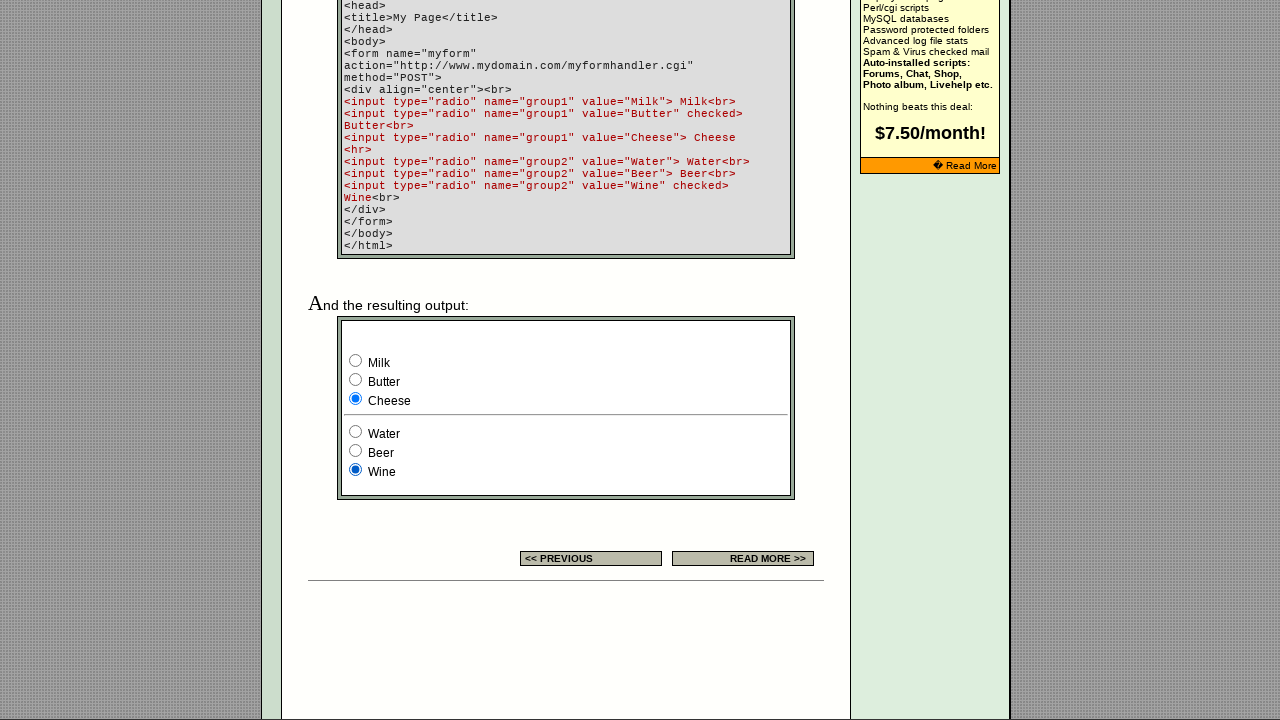

Waited 500ms to observe state change for radio button 2 in group2
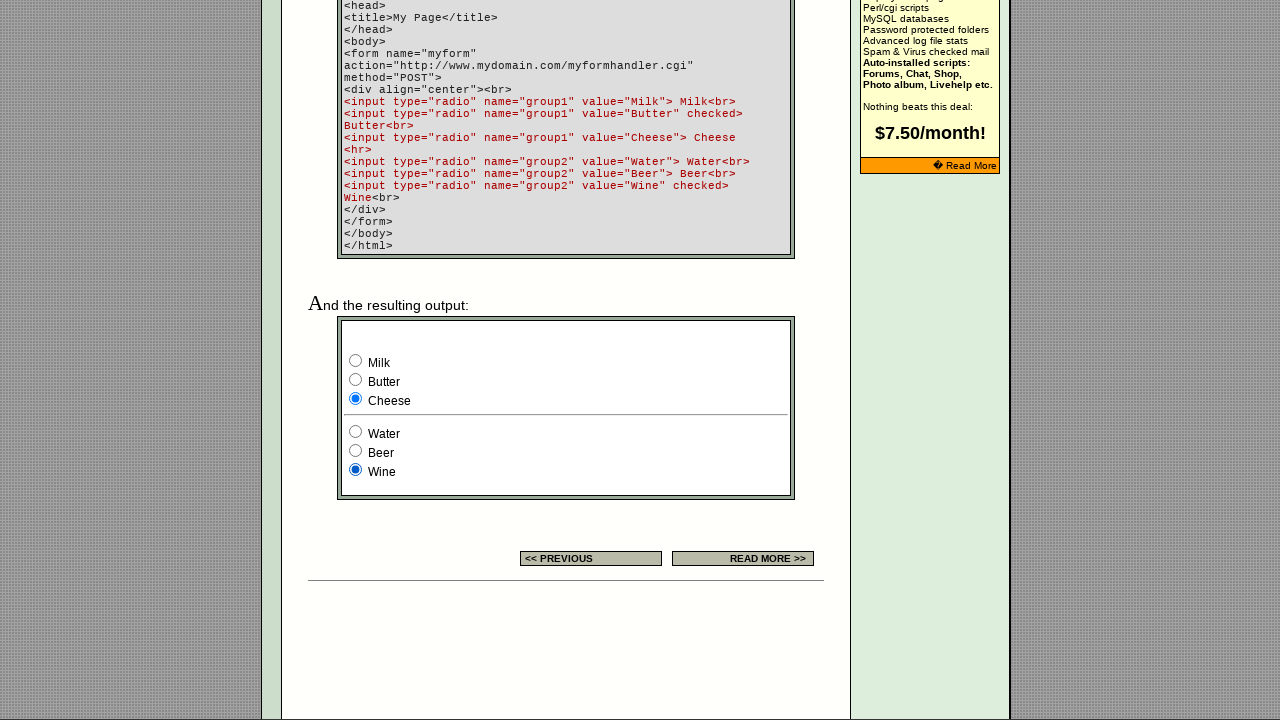

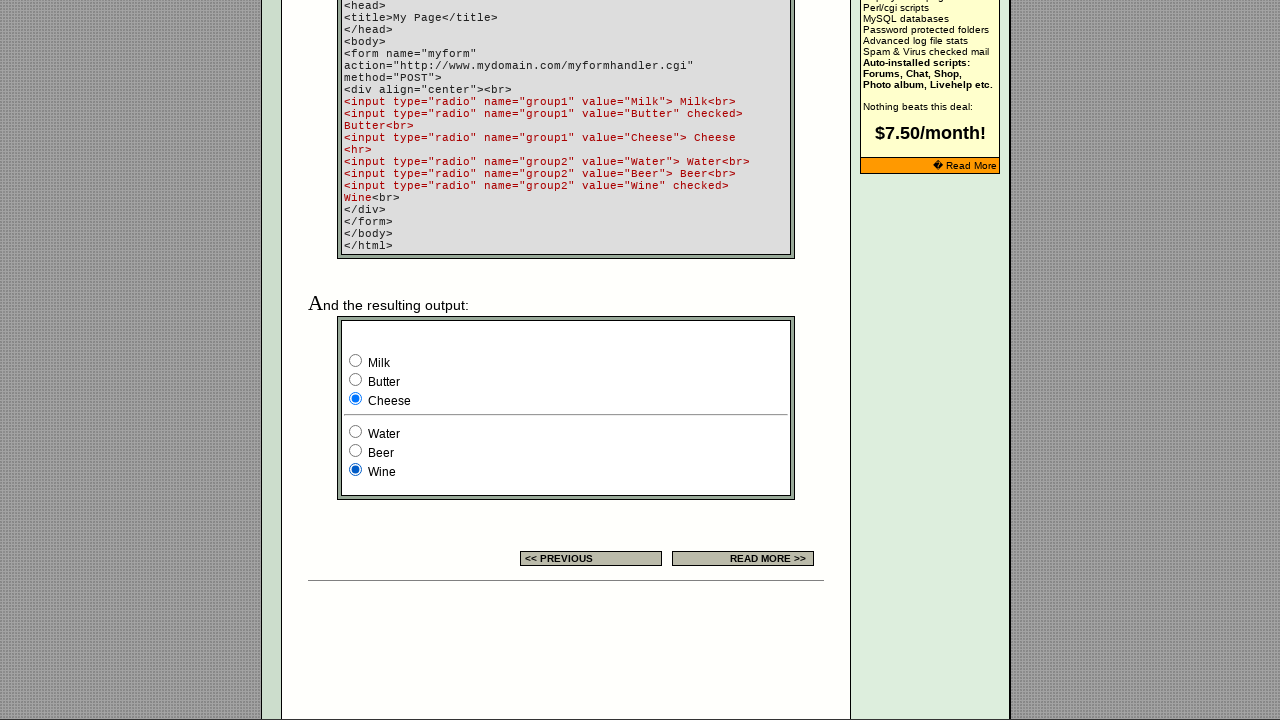